Tests dismissing a JavaScript confirm dialog by clicking the second button, dismissing the alert, and verifying the cancel message is displayed

Starting URL: https://the-internet.herokuapp.com/javascript_alerts

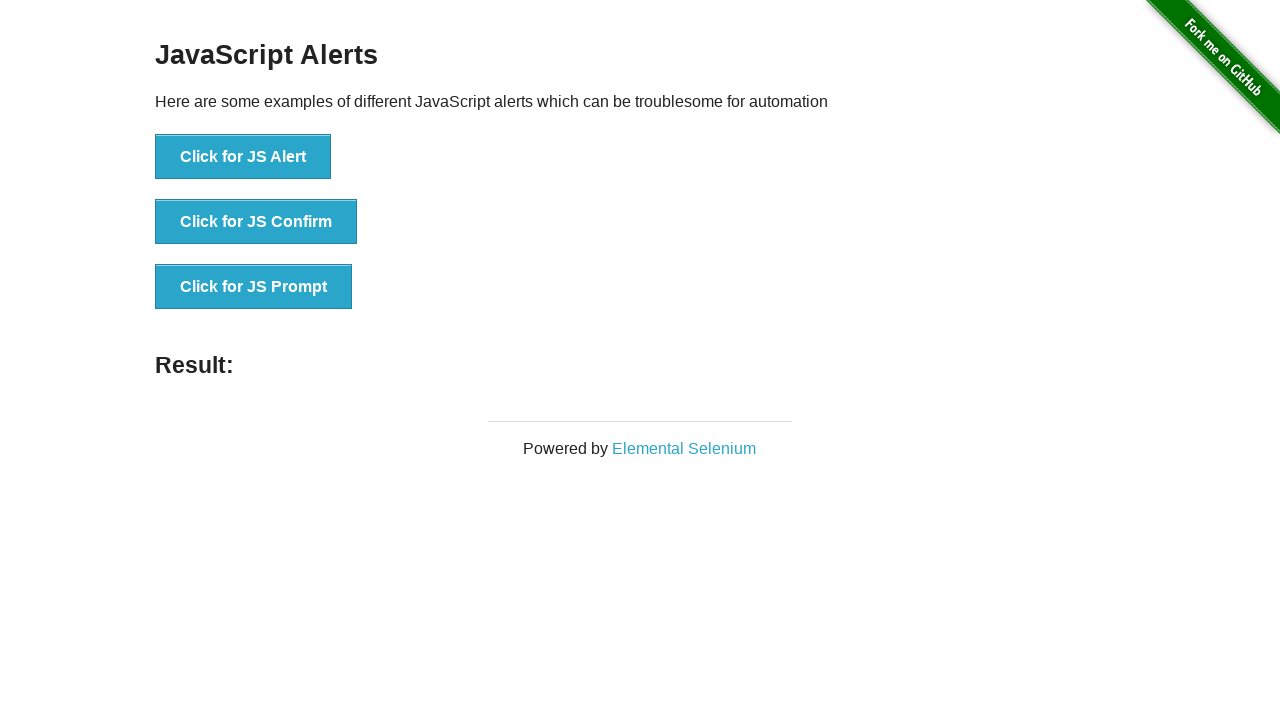

Set up dialog handler to dismiss confirm dialog
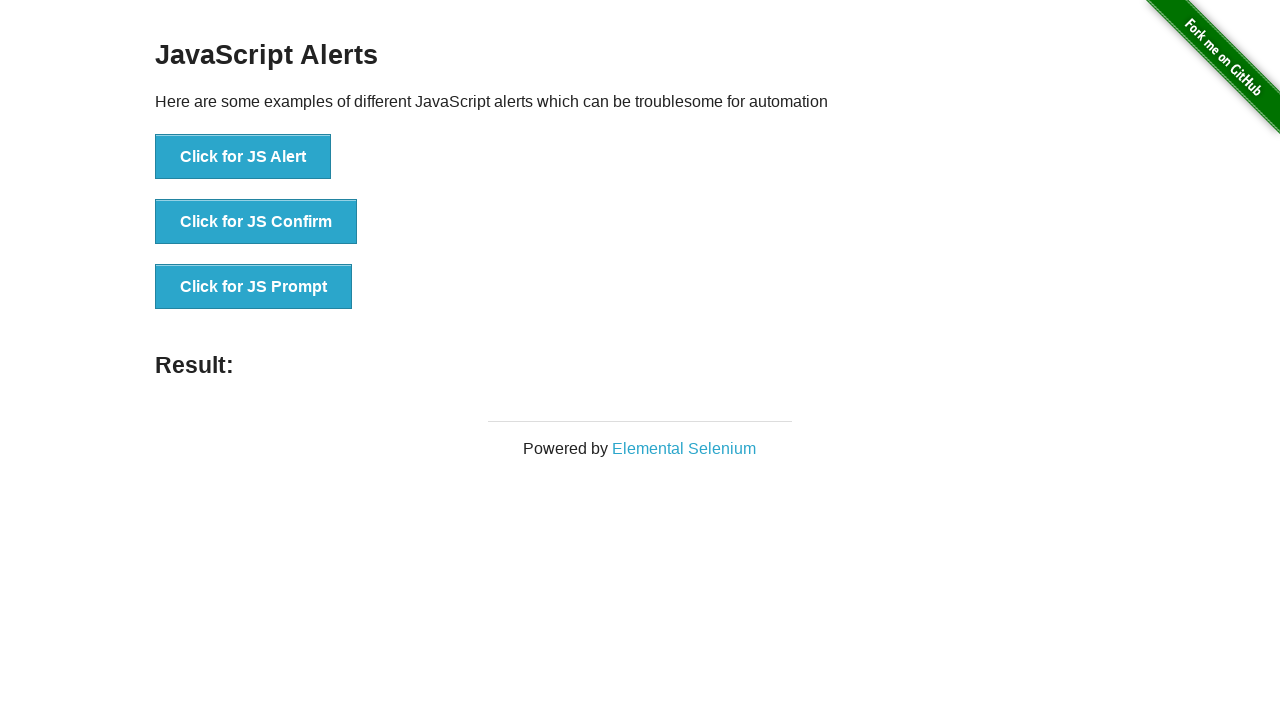

Clicked 'Click for JS Confirm' button to trigger JavaScript confirm dialog at (256, 222) on xpath=//*[text()='Click for JS Confirm']
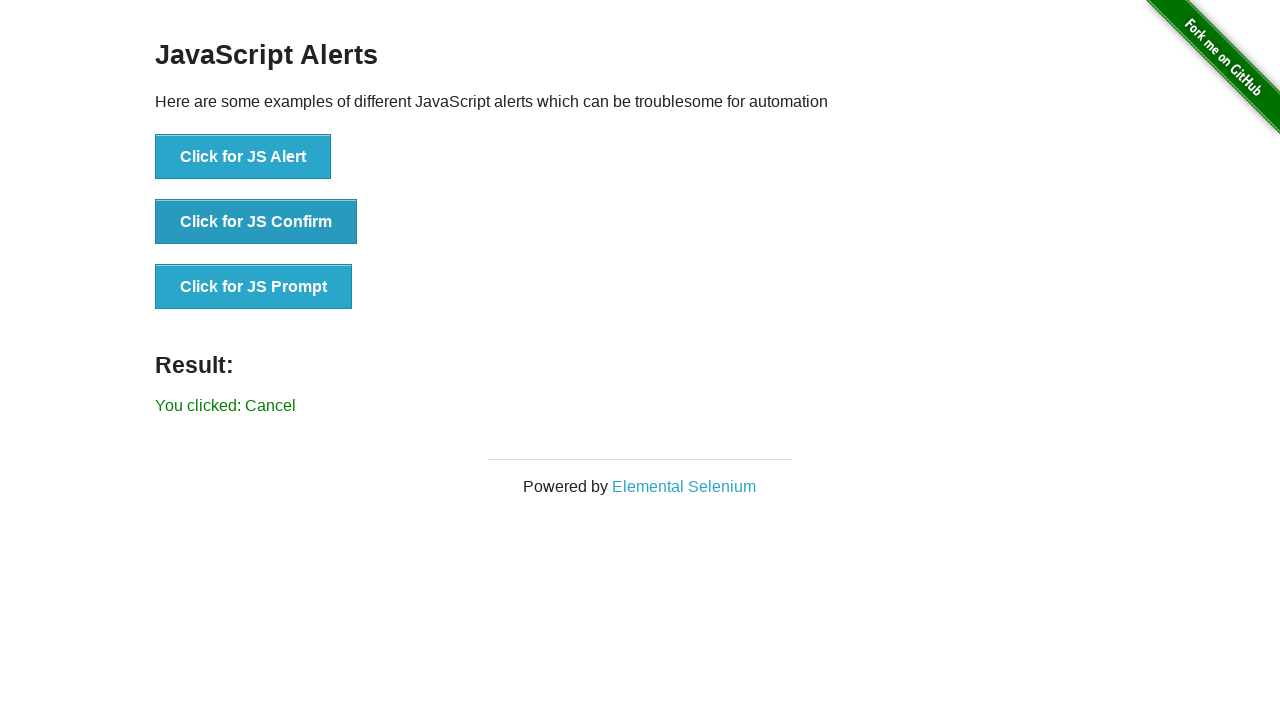

Verified cancel message is displayed after dismissing the confirm dialog
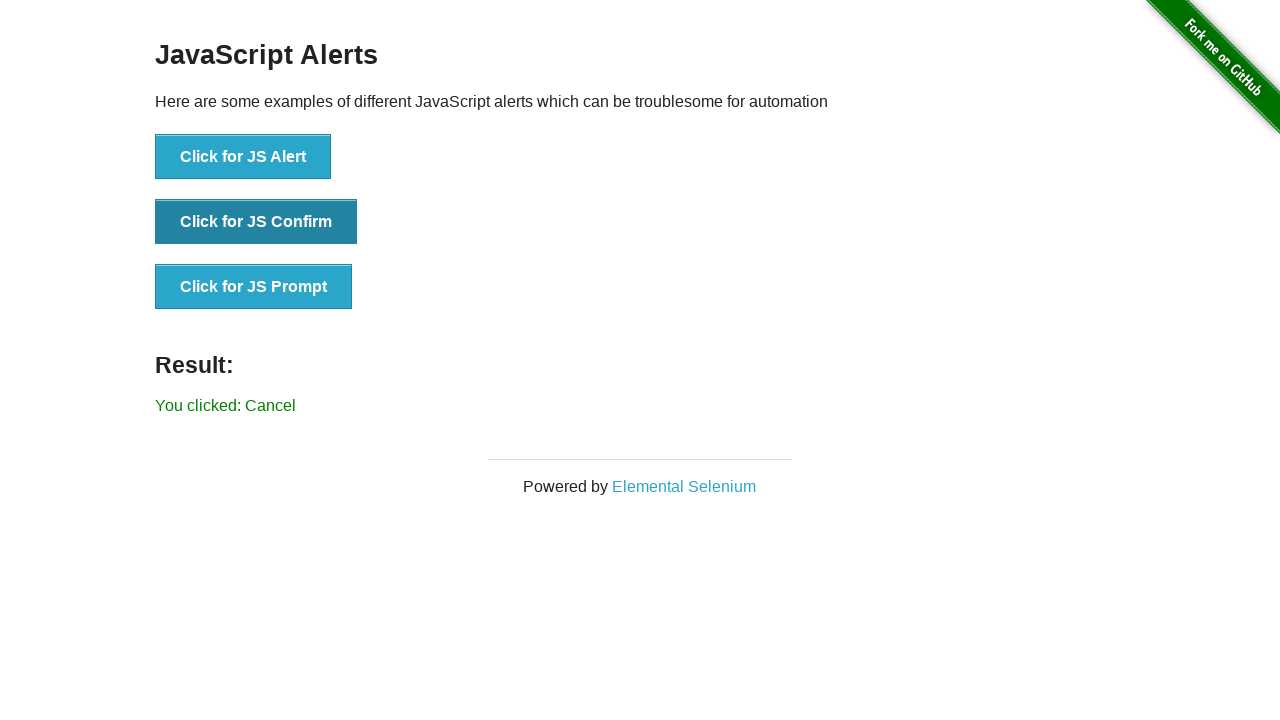

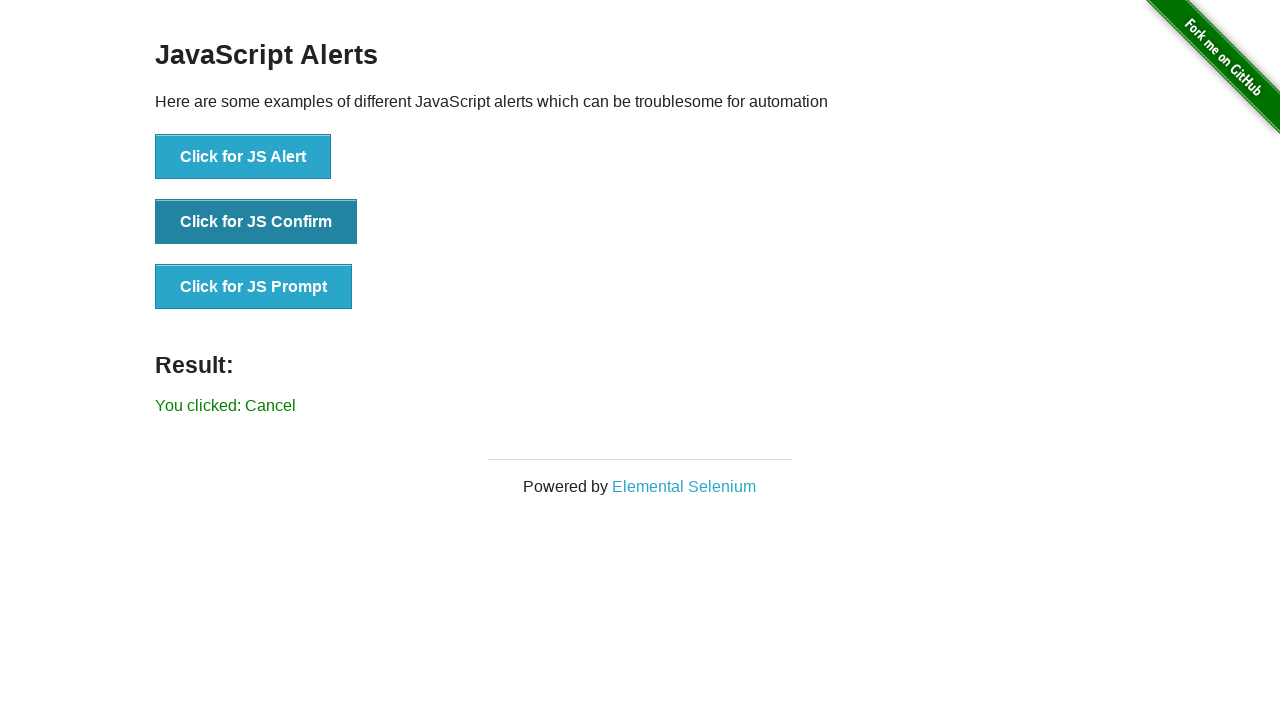